Tests the train search functionality on erail.in by entering source station (MAS - Chennai), destination station (NMKL - Namakkal), and submitting the search to view available trains.

Starting URL: https://erail.in/

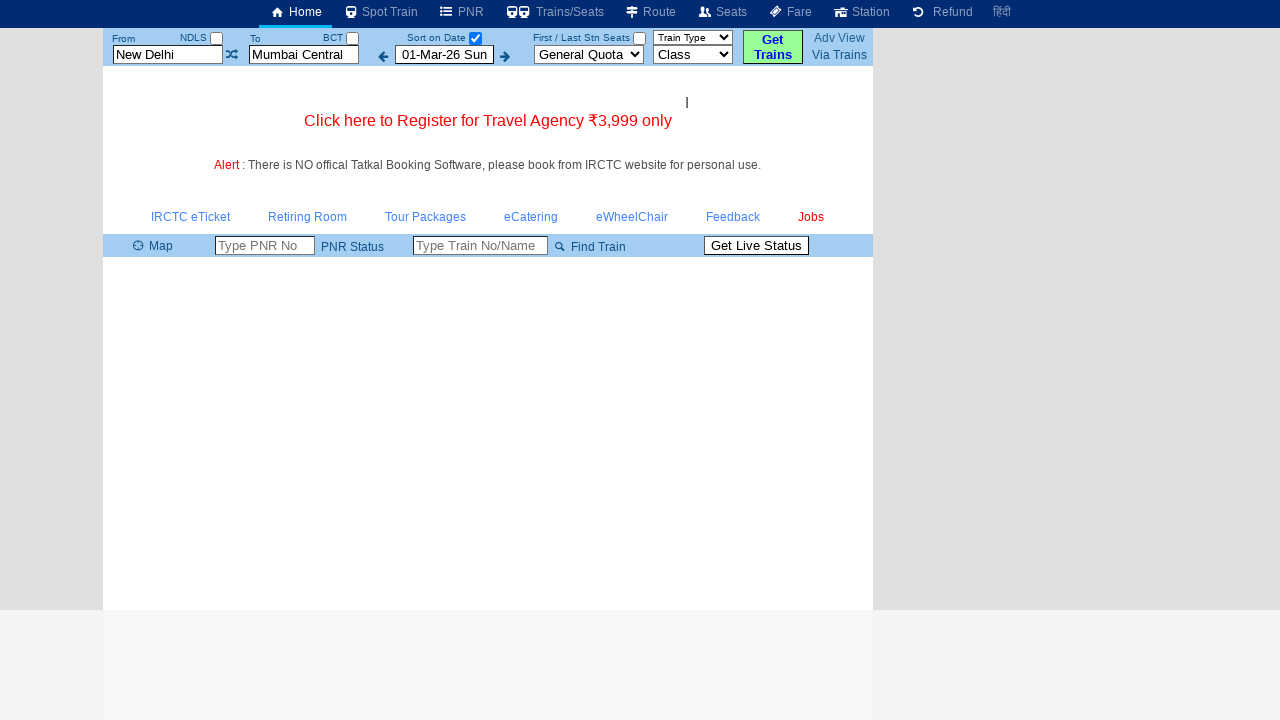

Cleared source station field on #txtStationFrom
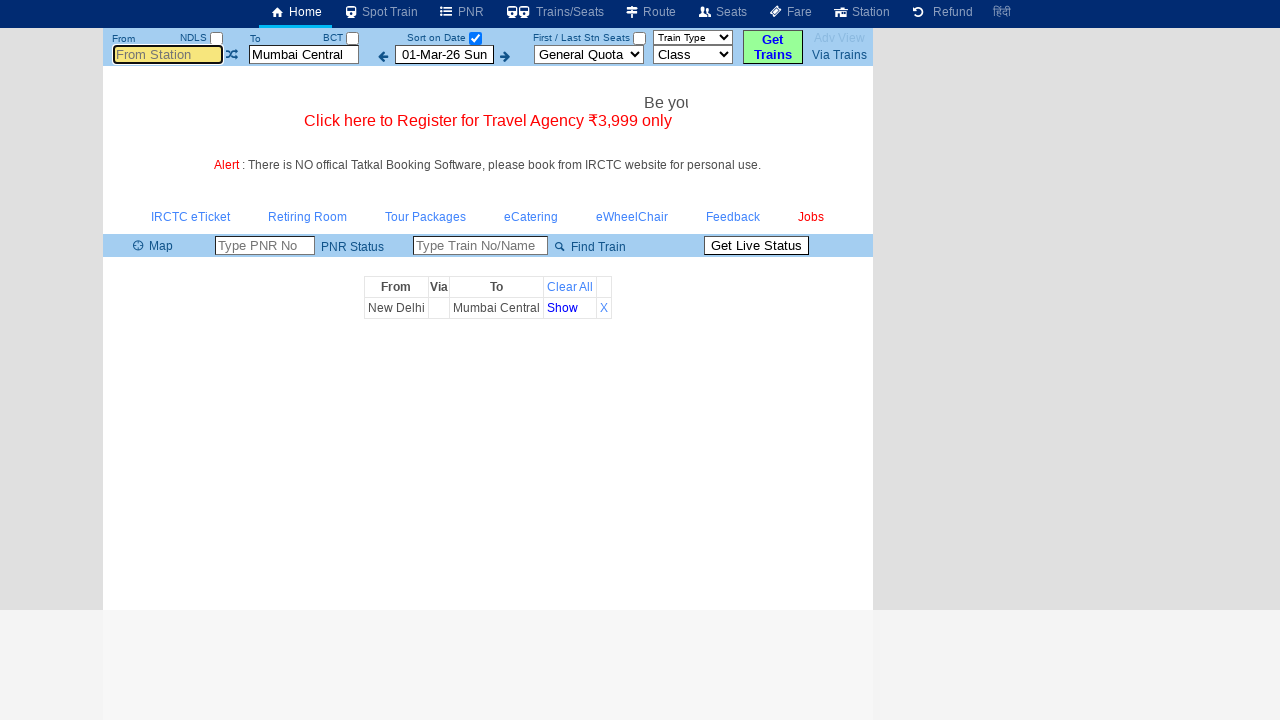

Entered source station 'MAS' (Chennai) on #txtStationFrom
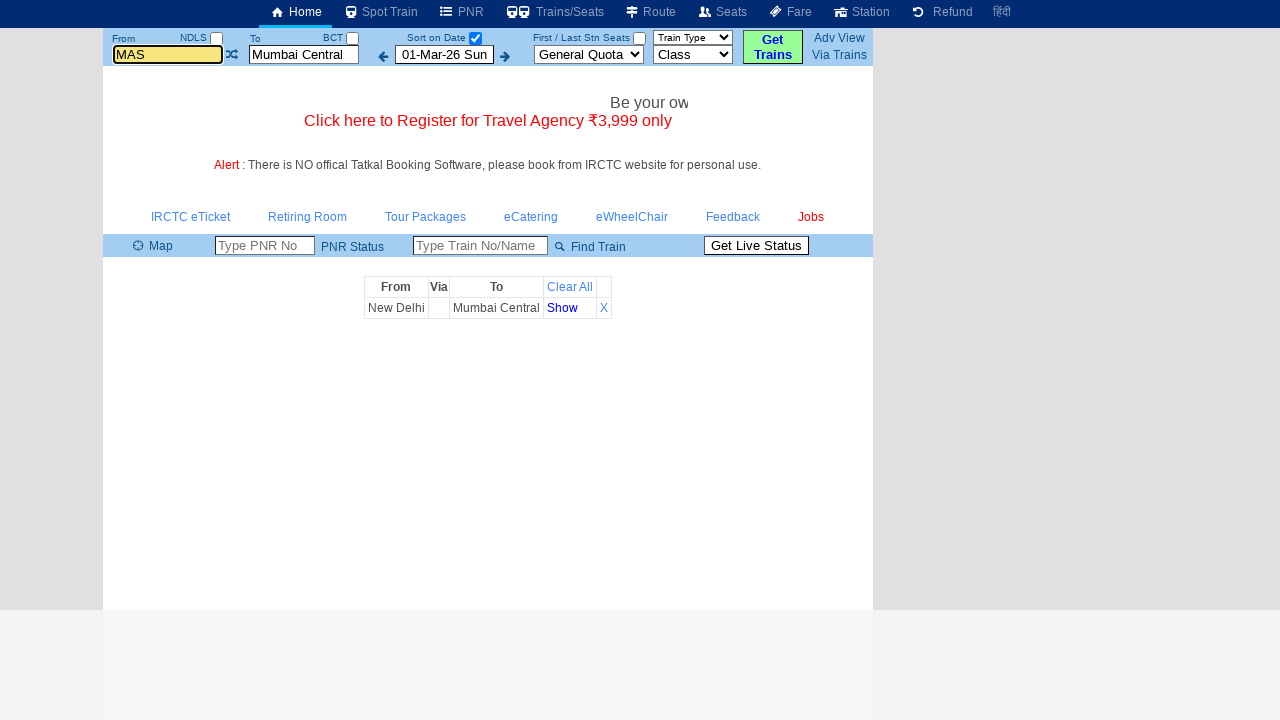

Pressed Tab to move to next field
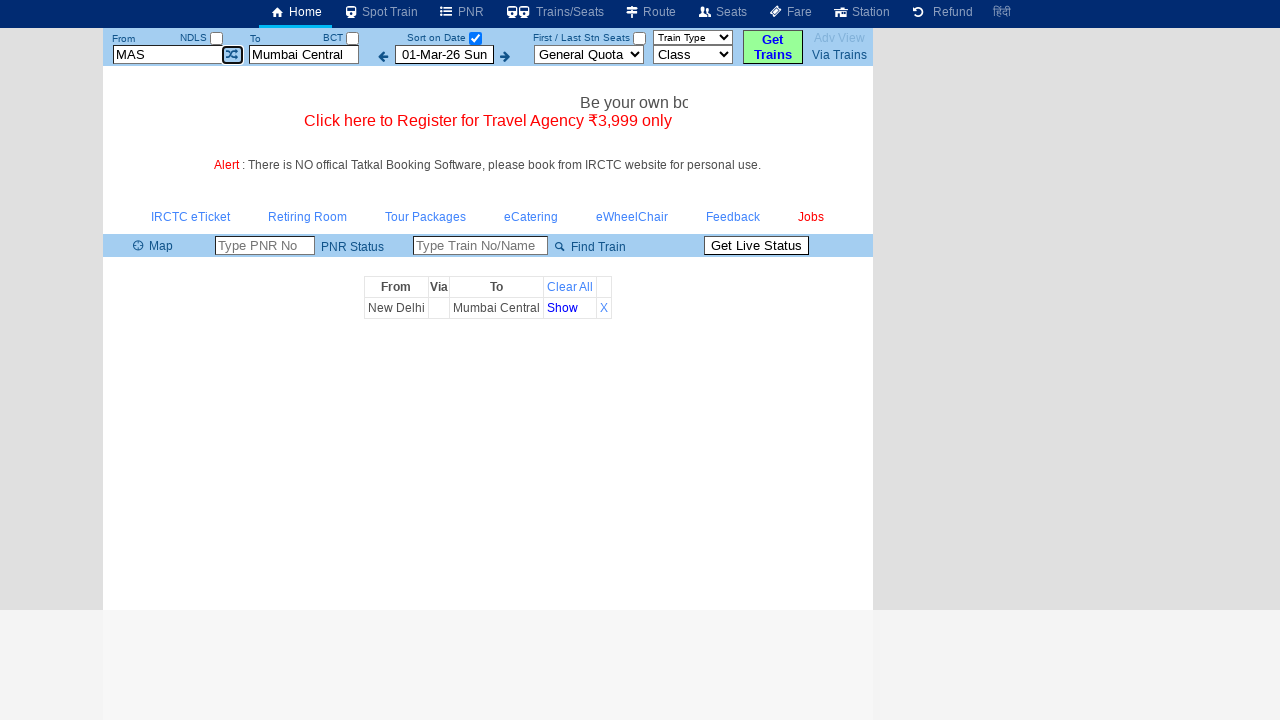

Cleared destination station field on #txtStationTo
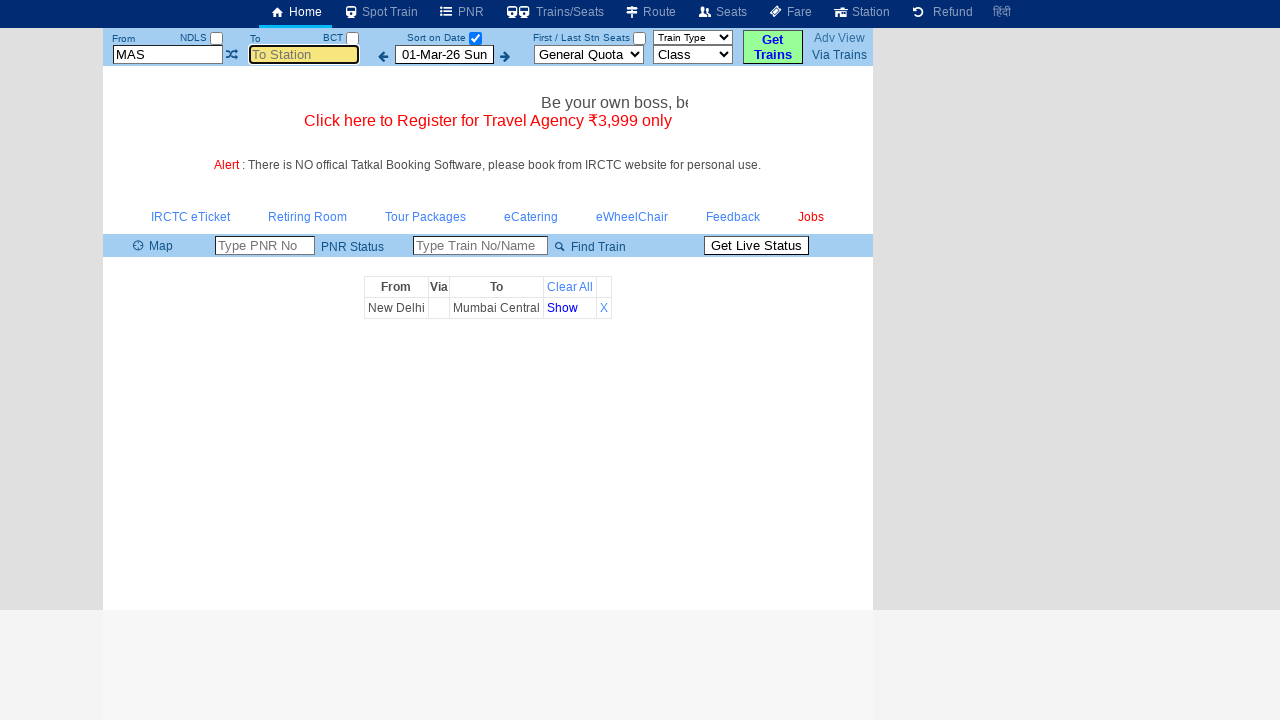

Entered destination station 'NMKL' (Namakkal) on #txtStationTo
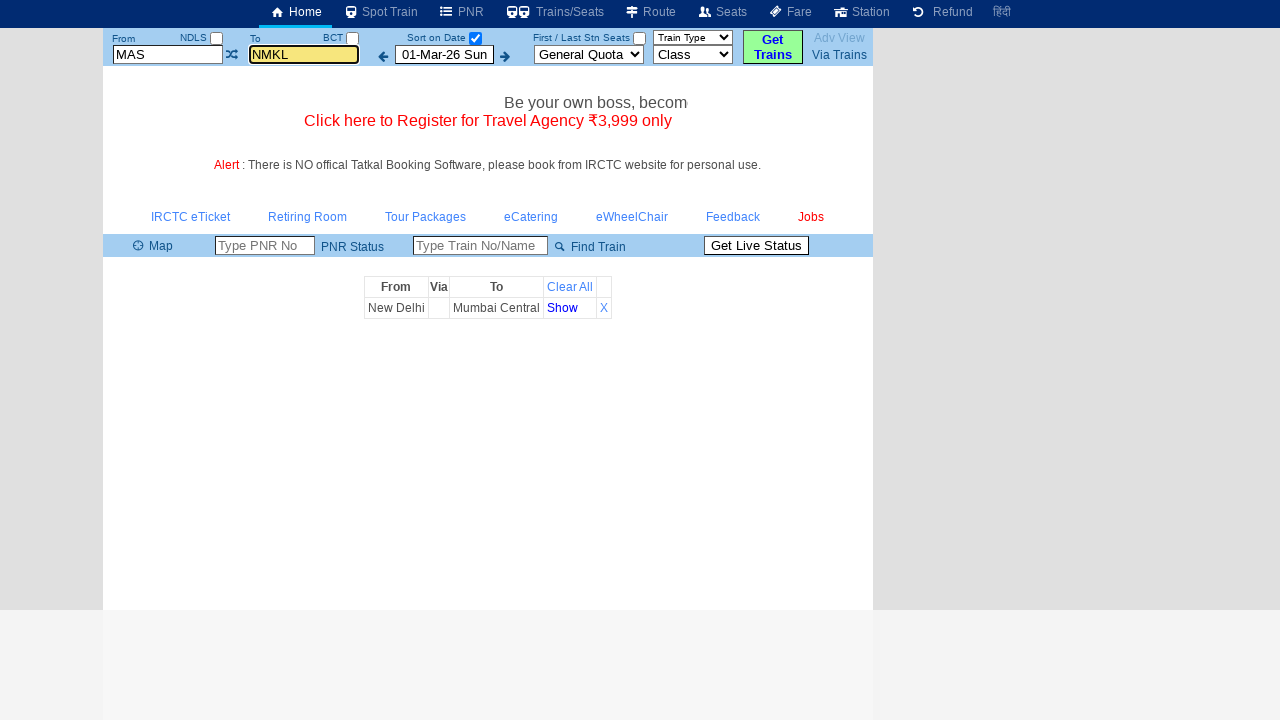

Pressed Tab to confirm destination entry
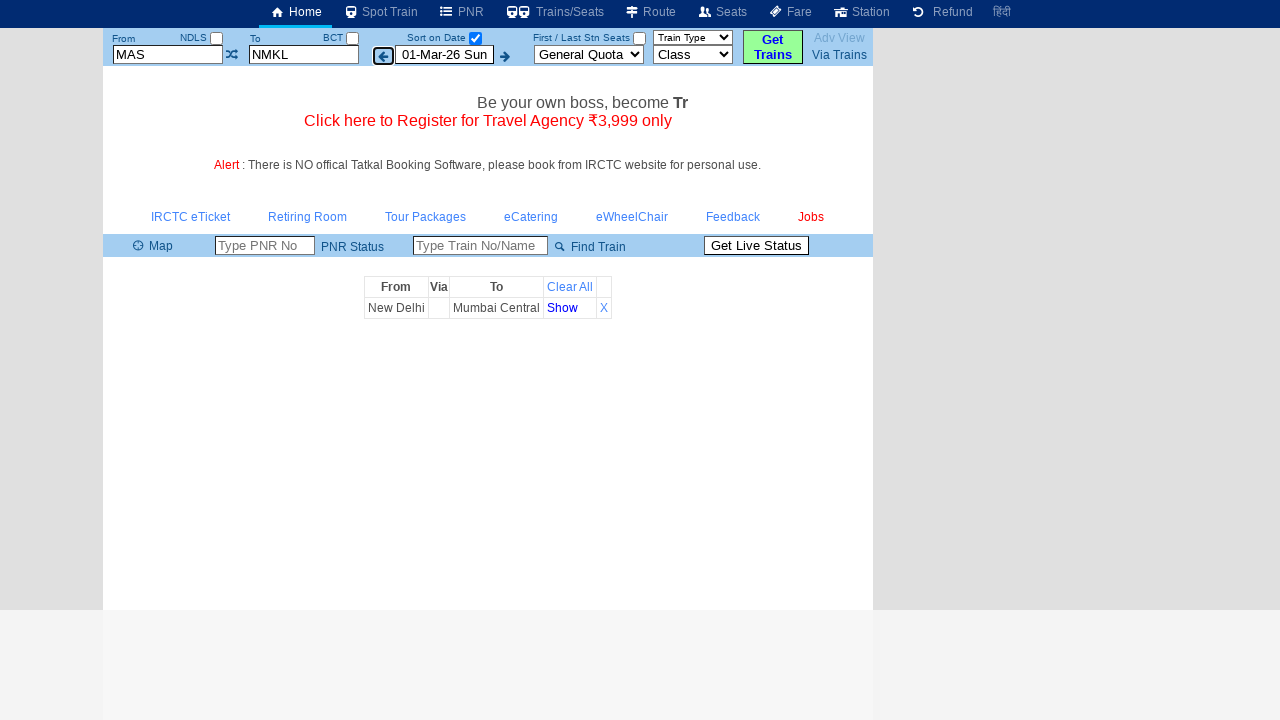

Clicked search button to initiate train search at (475, 38) on #chkSelectDateOnly
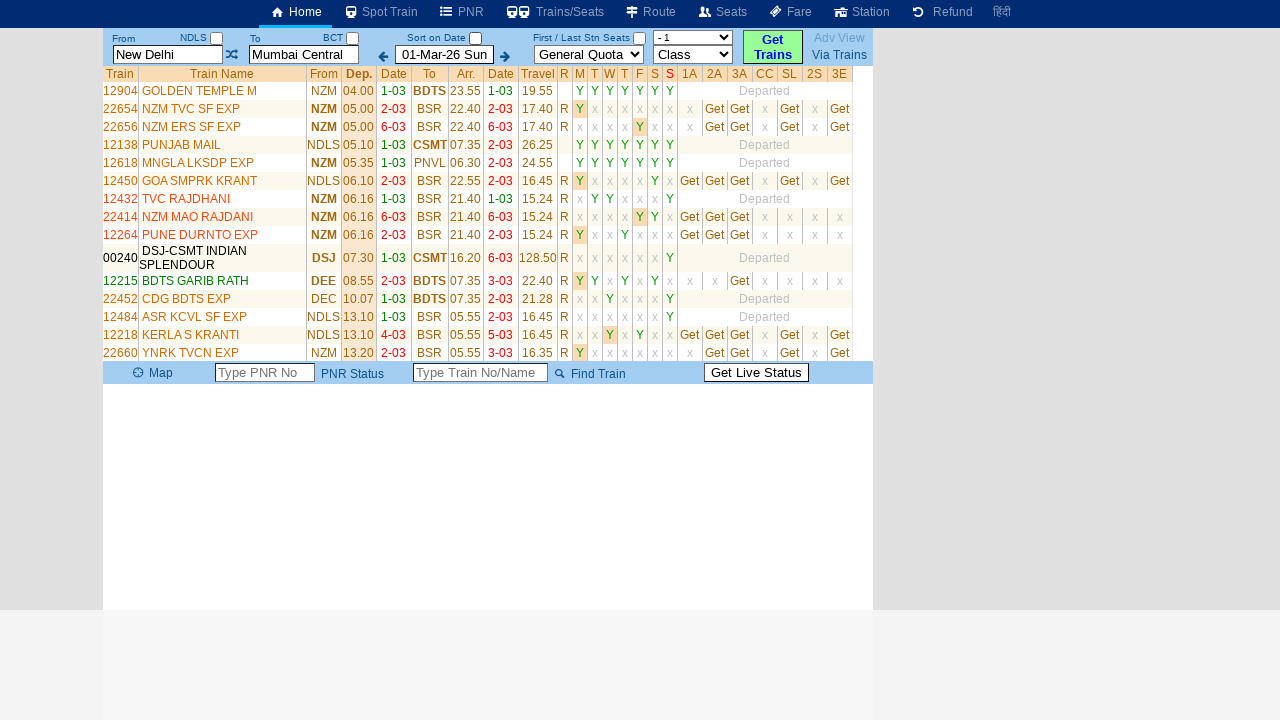

Train results table loaded successfully
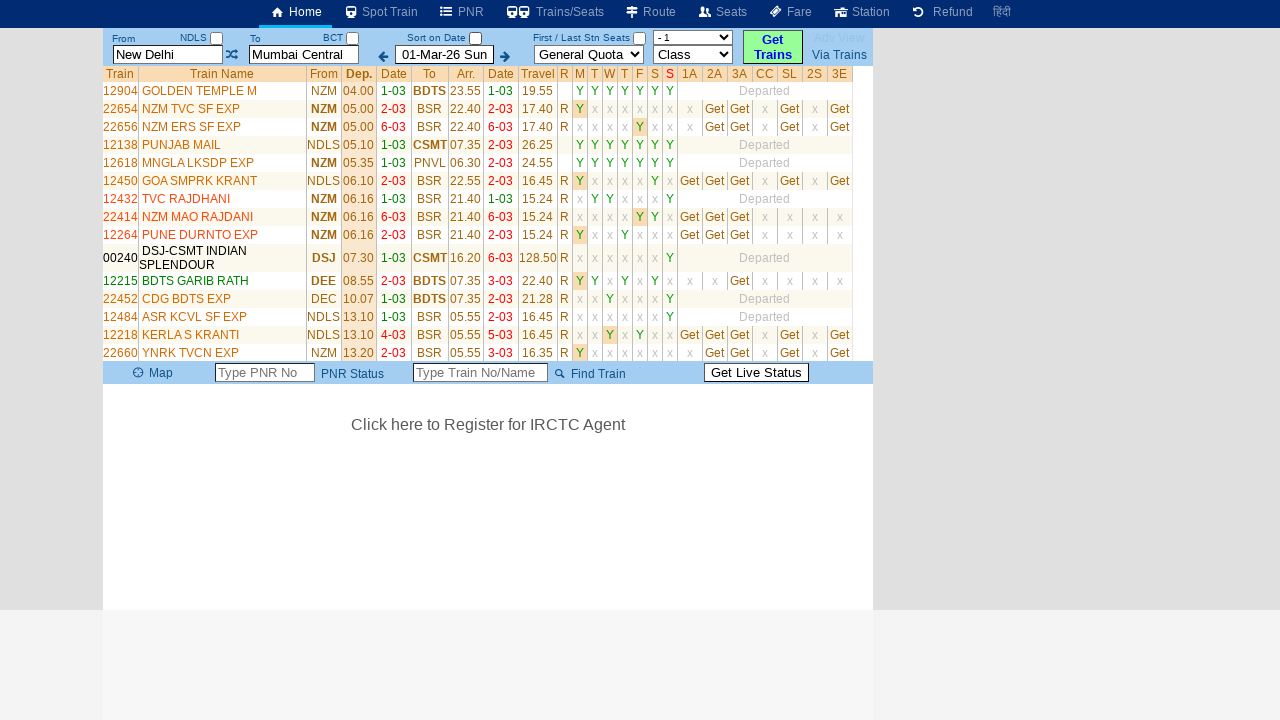

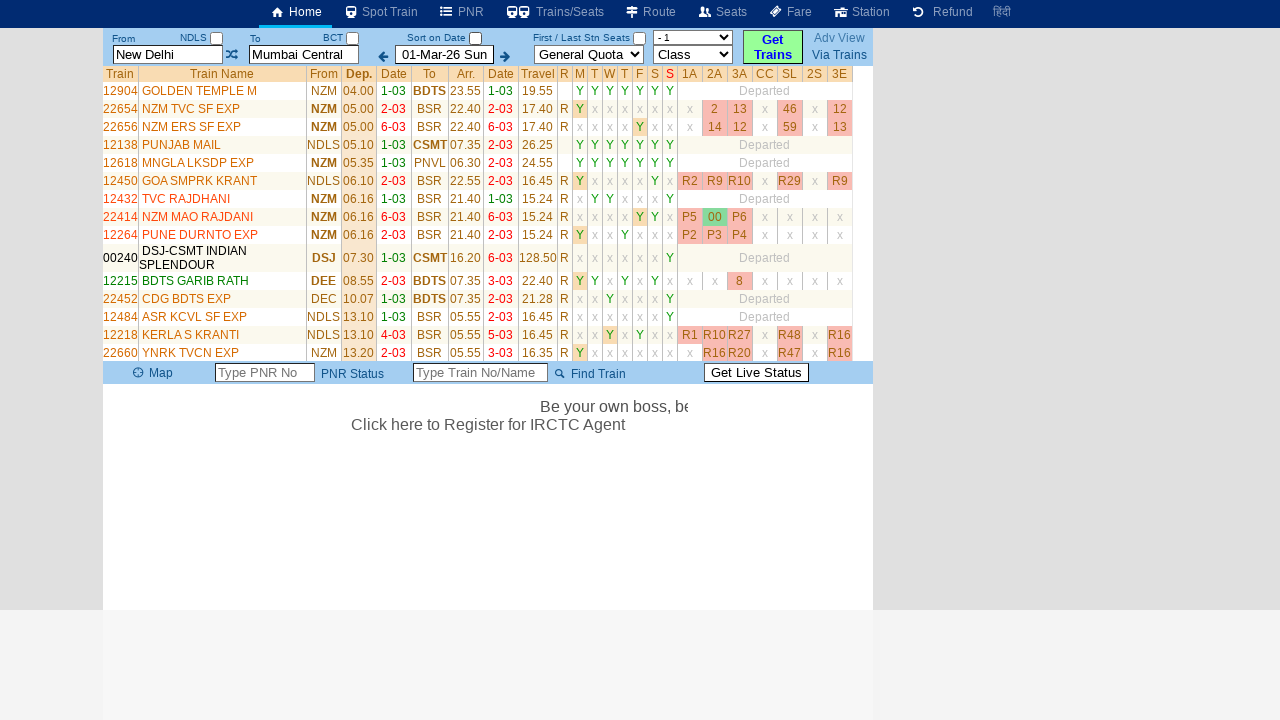